Launches the Burger King India website and maximizes the browser window to verify the site loads correctly.

Starting URL: https://www.burgerking.in/

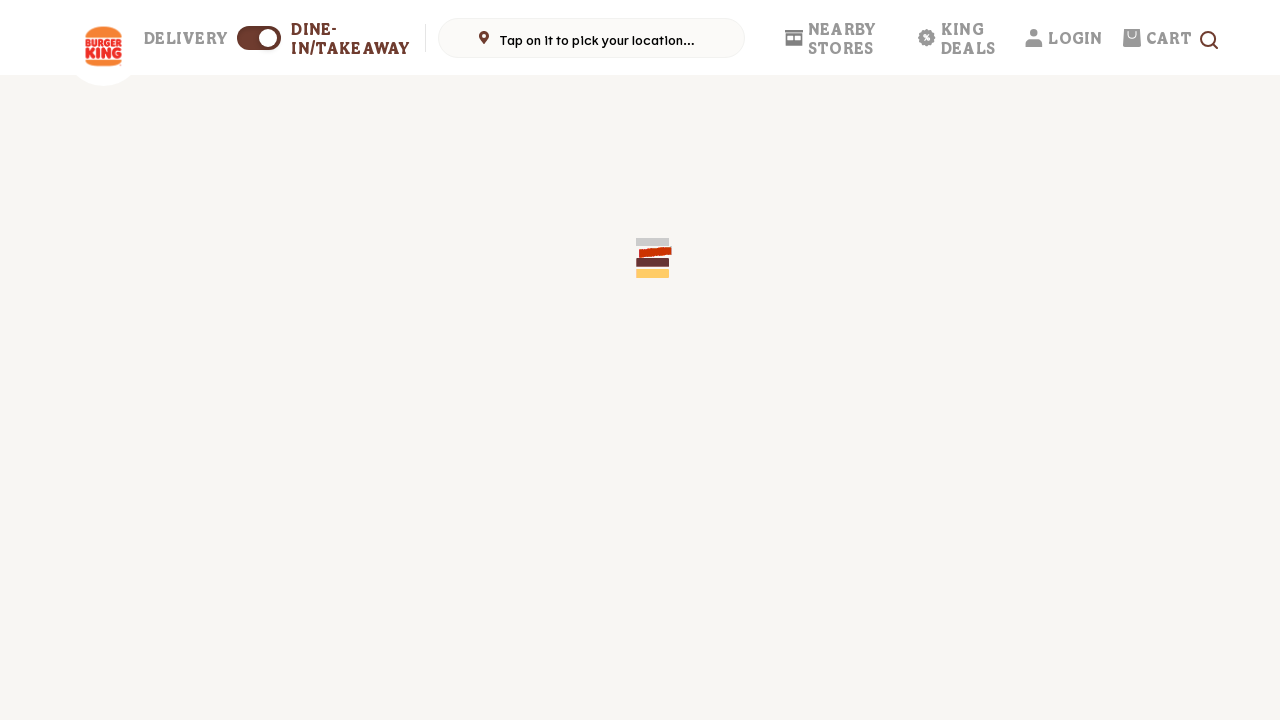

Set viewport to 1920x1080 to maximize browser window
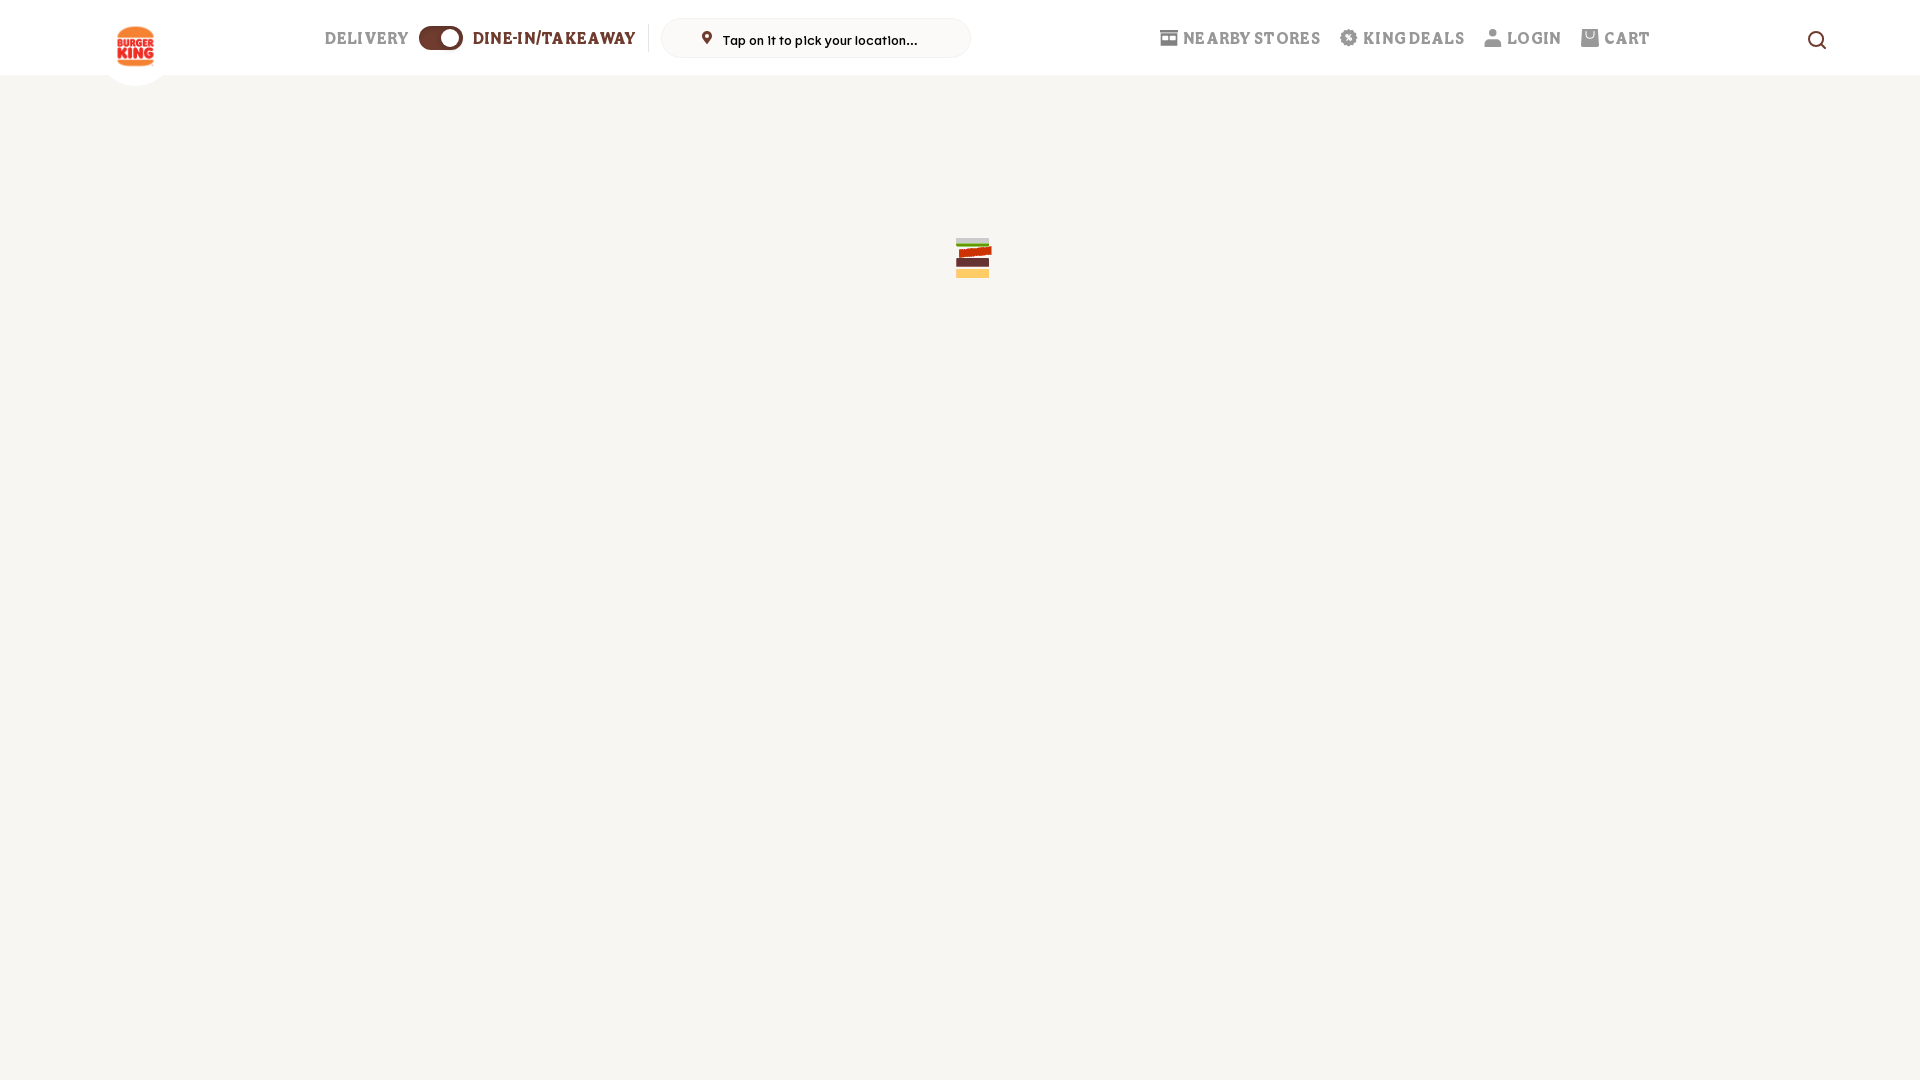

Burger King India website loaded successfully
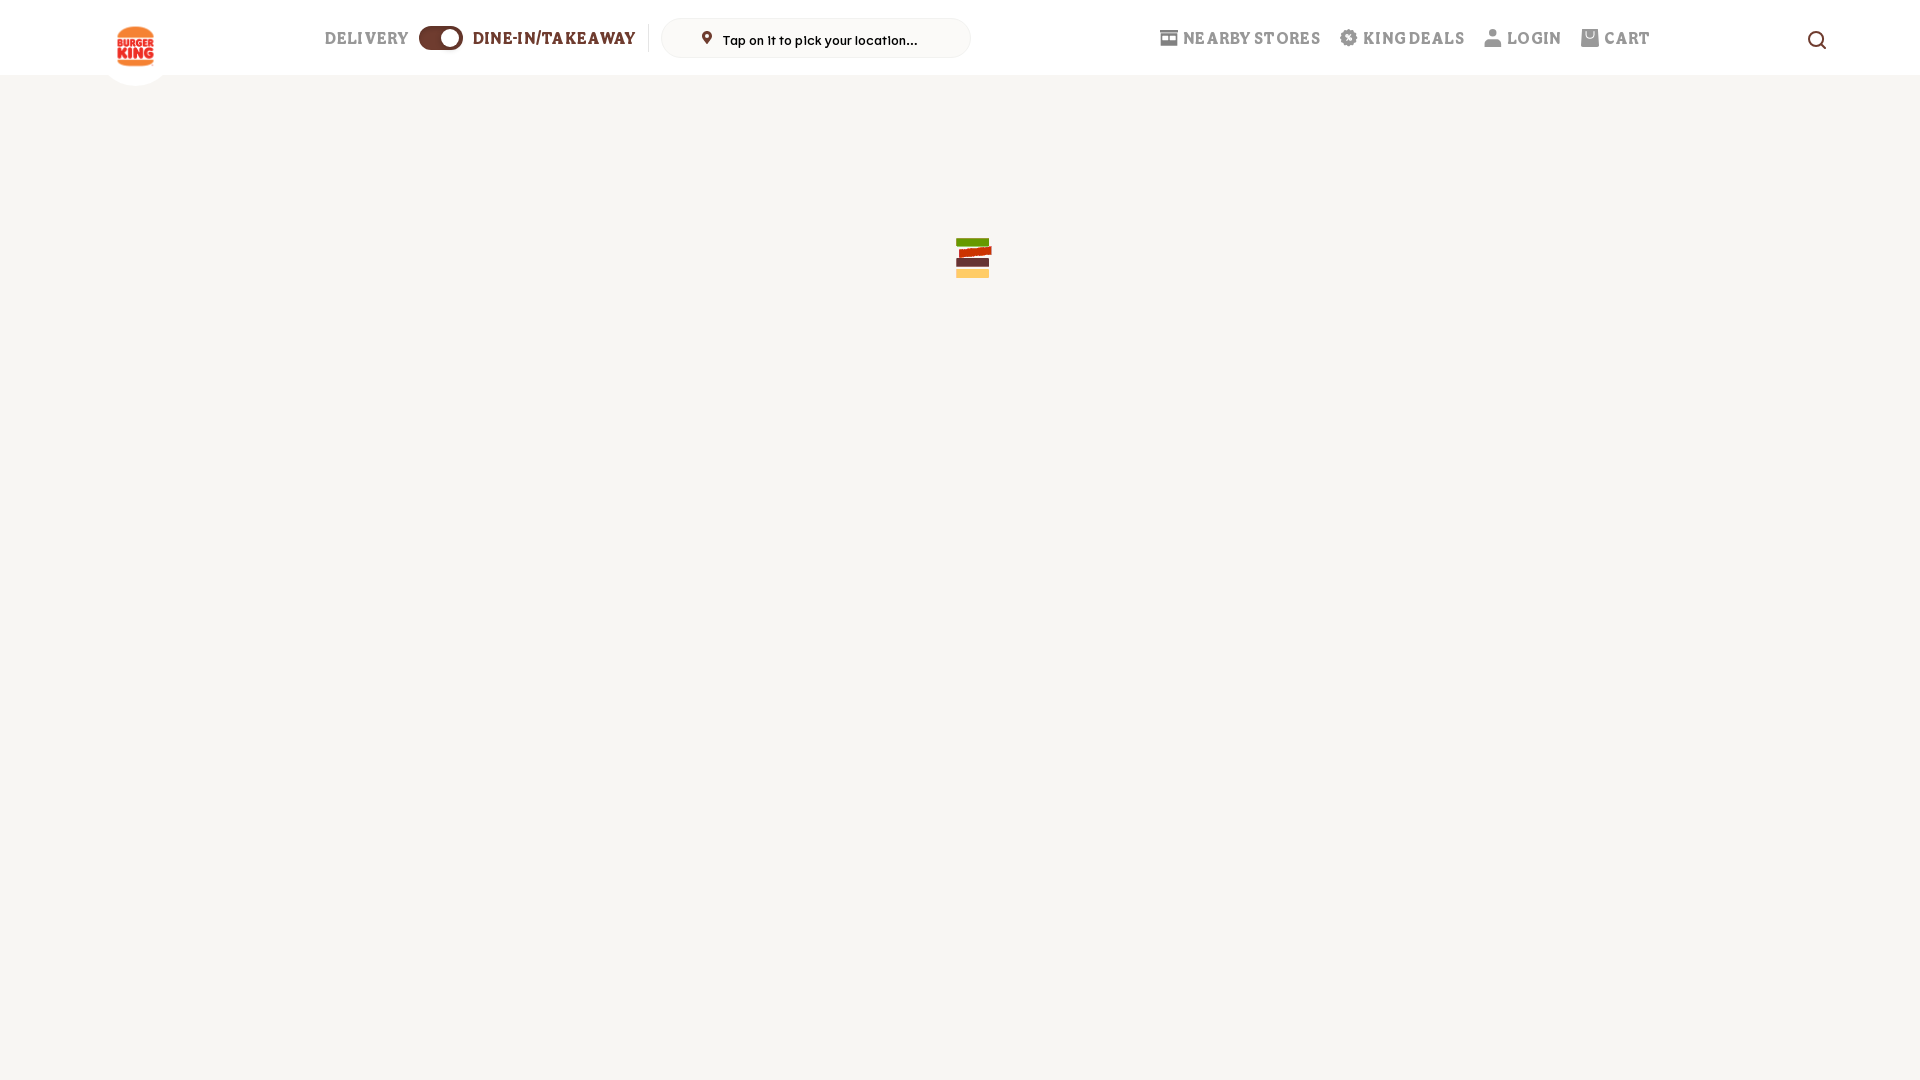

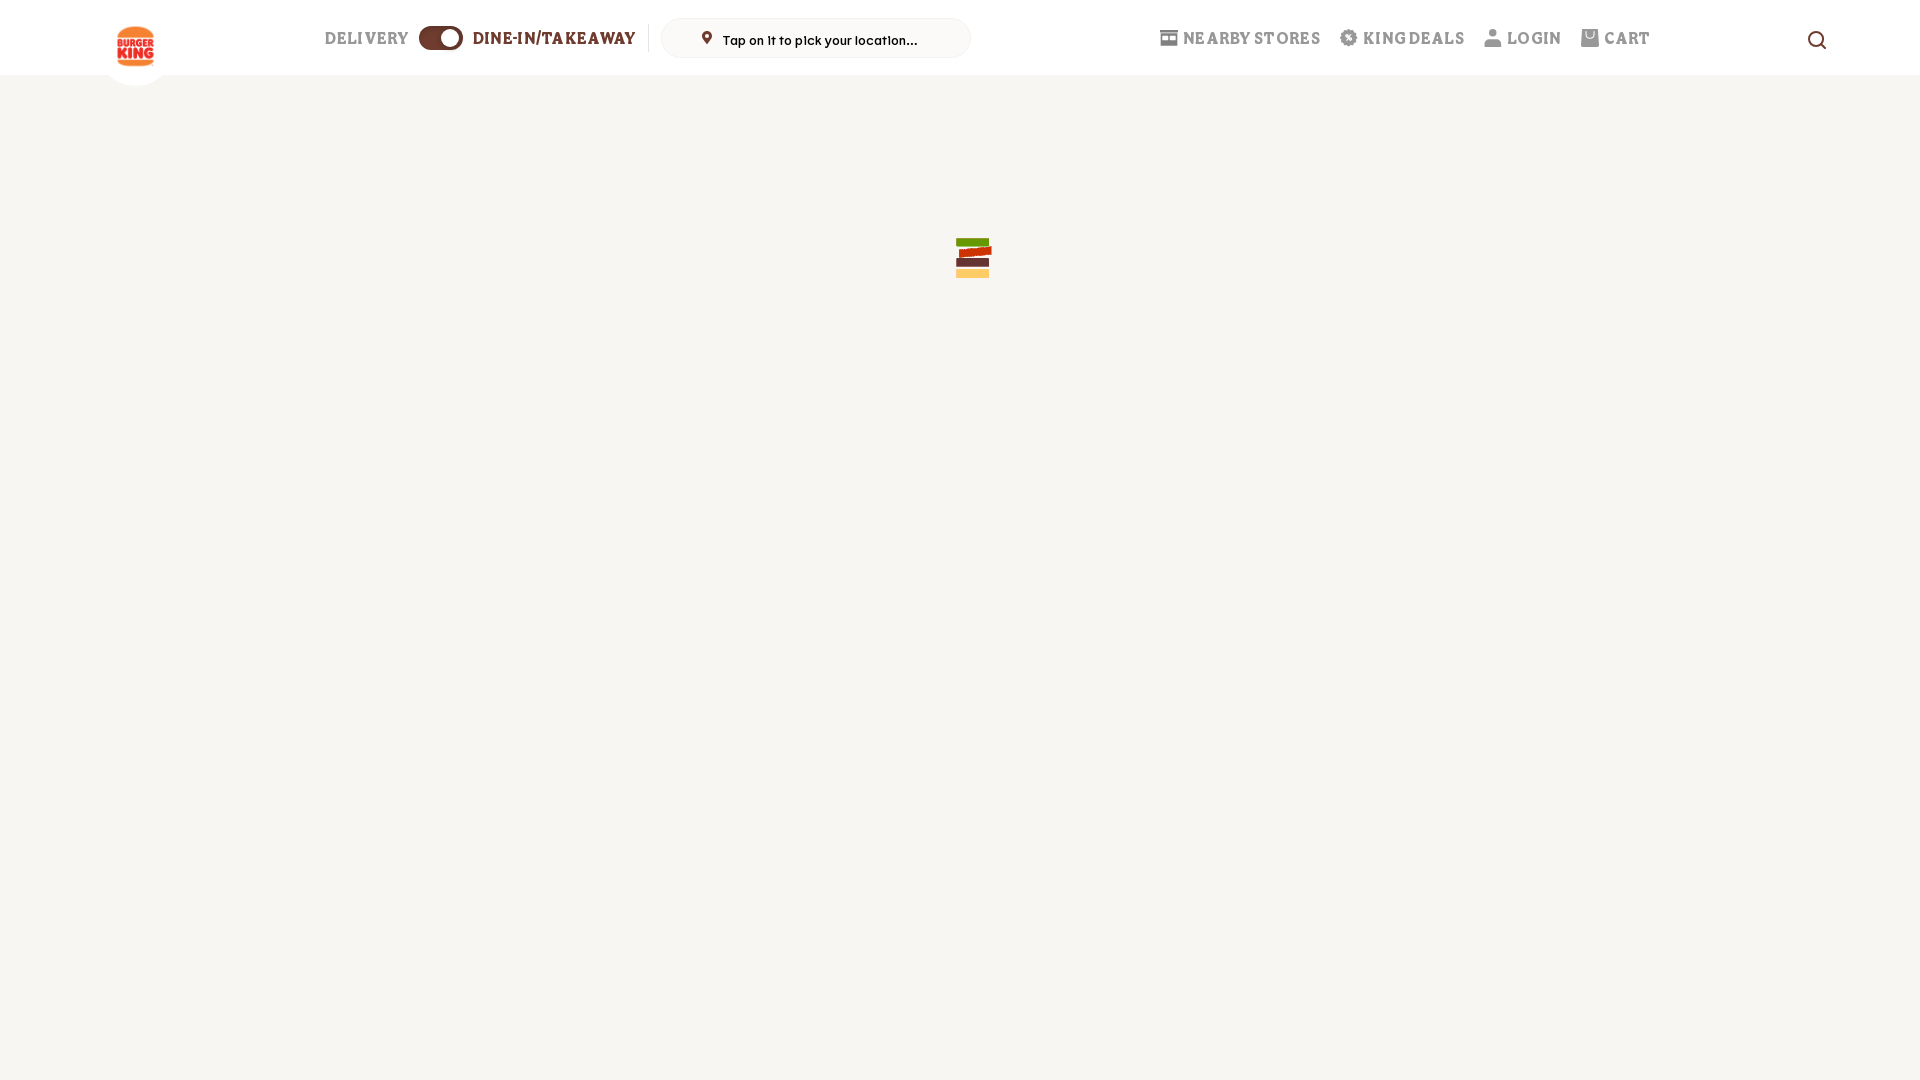